Tests that a todo item is removed when edited to an empty string

Starting URL: https://demo.playwright.dev/todomvc

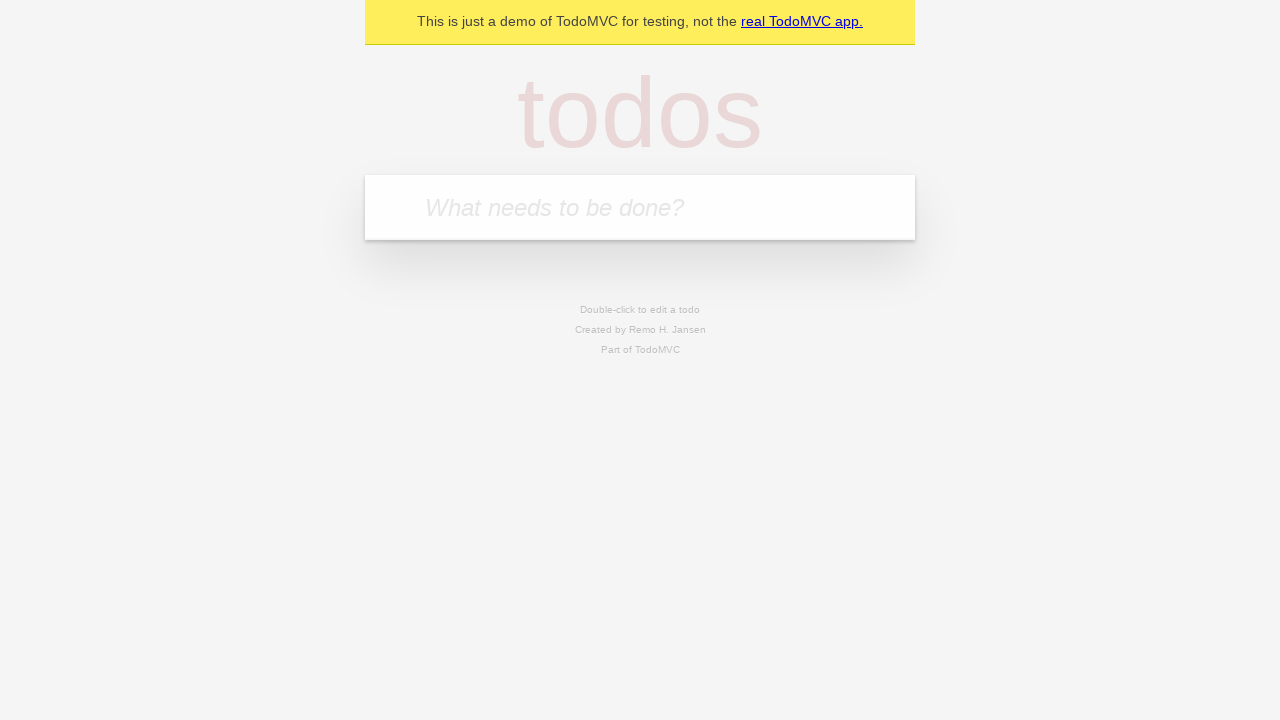

Filled todo input with 'buy some cheese' on internal:attr=[placeholder="What needs to be done?"i]
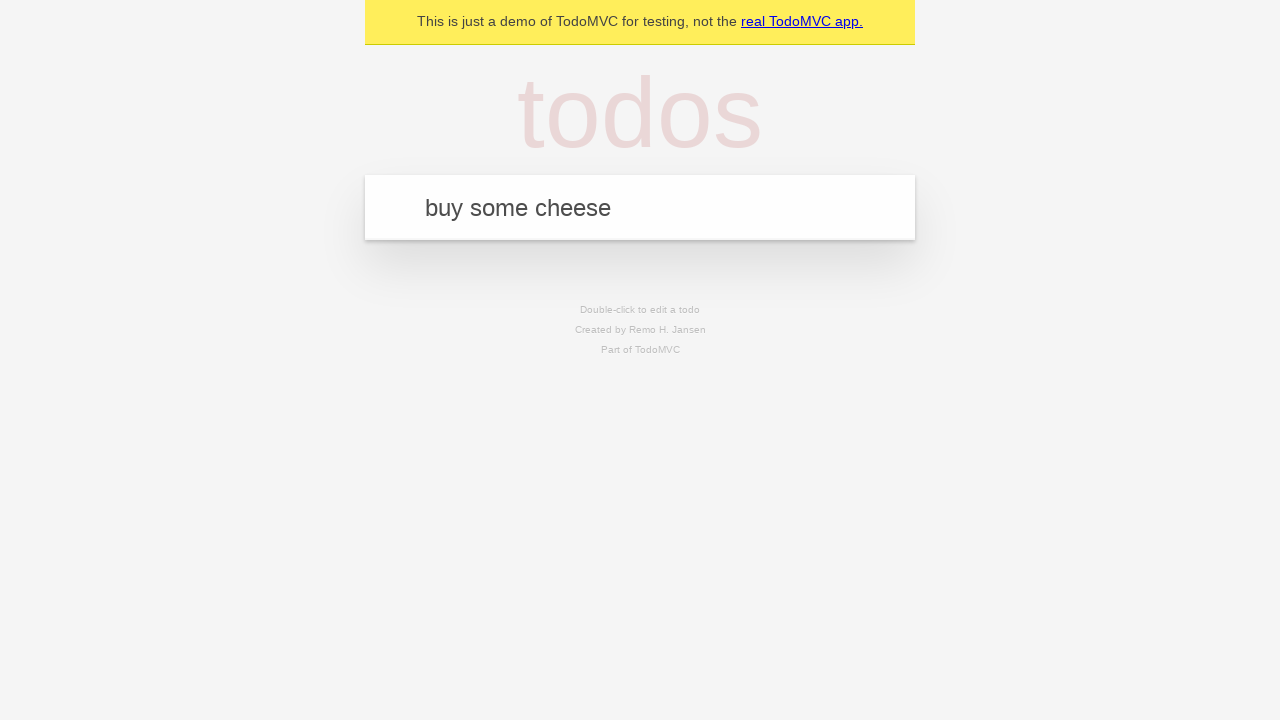

Pressed Enter to create first todo item on internal:attr=[placeholder="What needs to be done?"i]
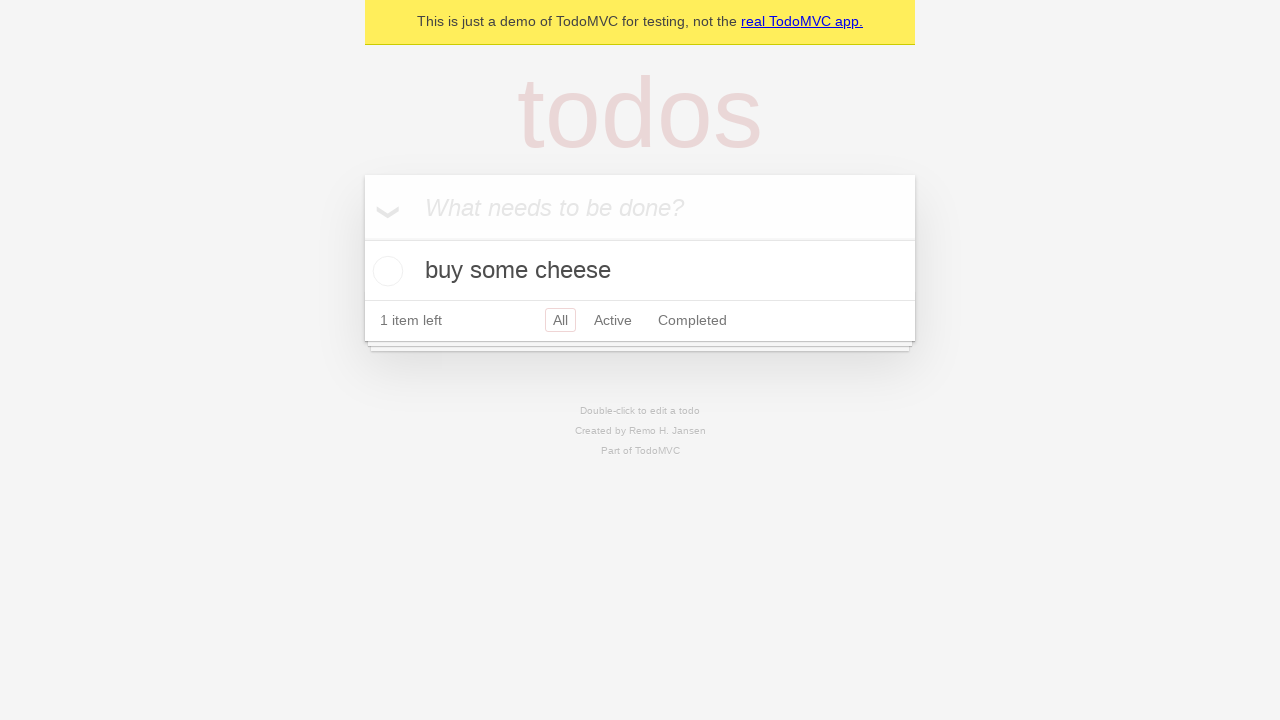

Filled todo input with 'feed the cat' on internal:attr=[placeholder="What needs to be done?"i]
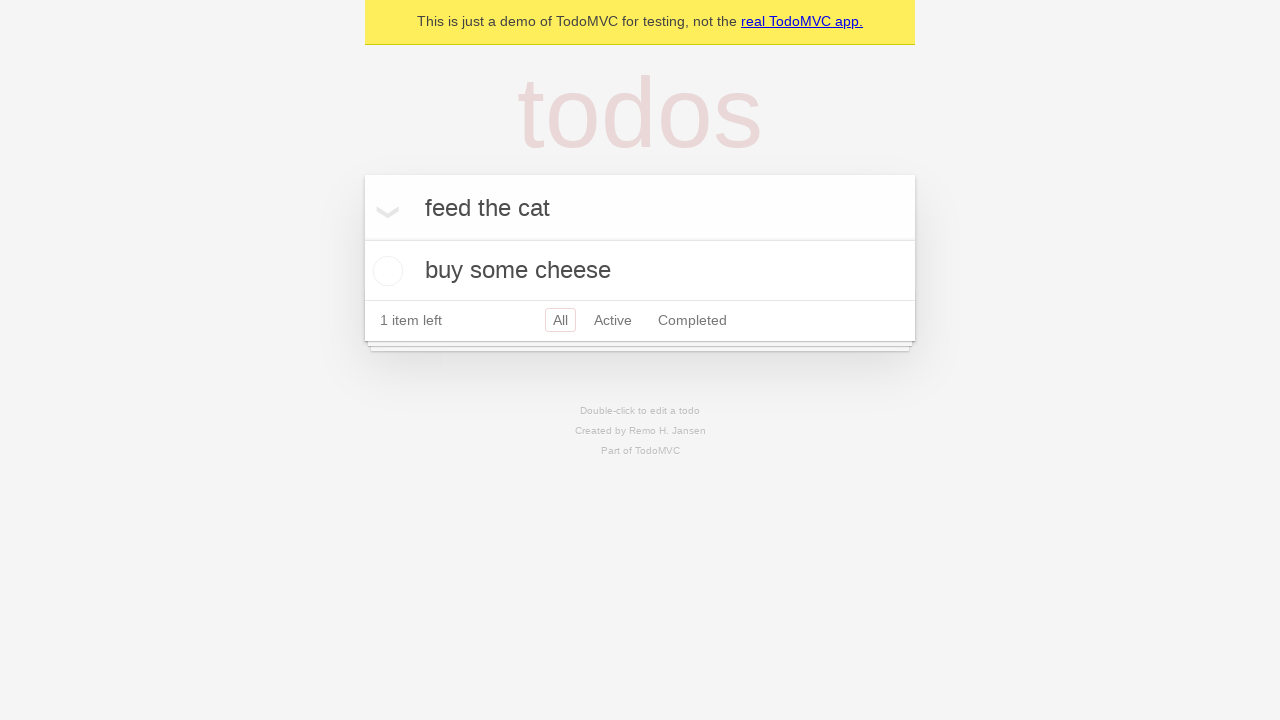

Pressed Enter to create second todo item on internal:attr=[placeholder="What needs to be done?"i]
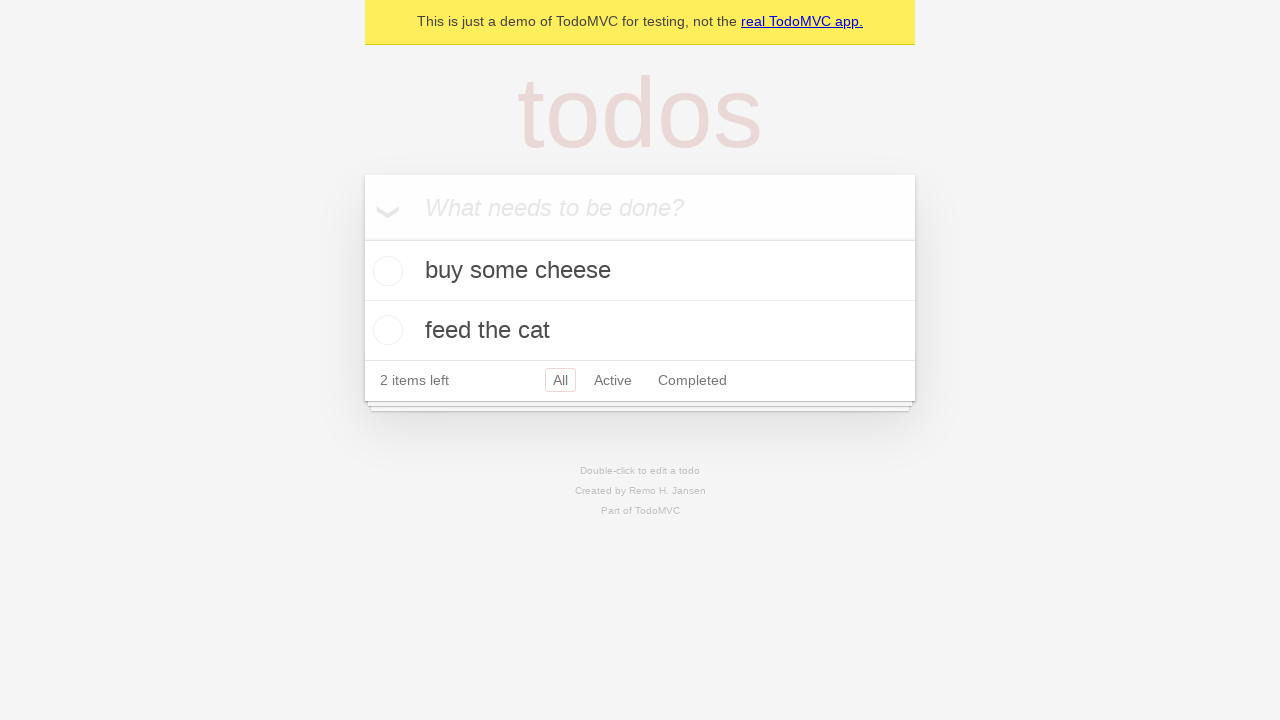

Filled todo input with 'book a doctors appointment' on internal:attr=[placeholder="What needs to be done?"i]
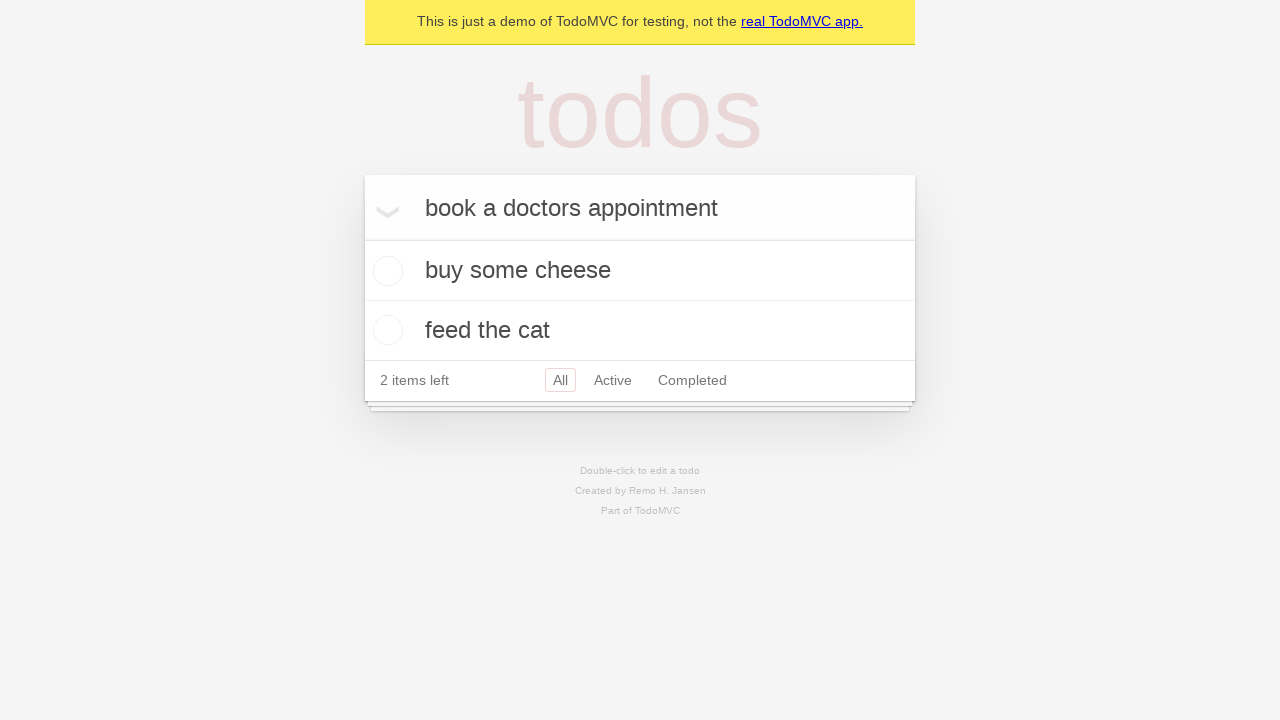

Pressed Enter to create third todo item on internal:attr=[placeholder="What needs to be done?"i]
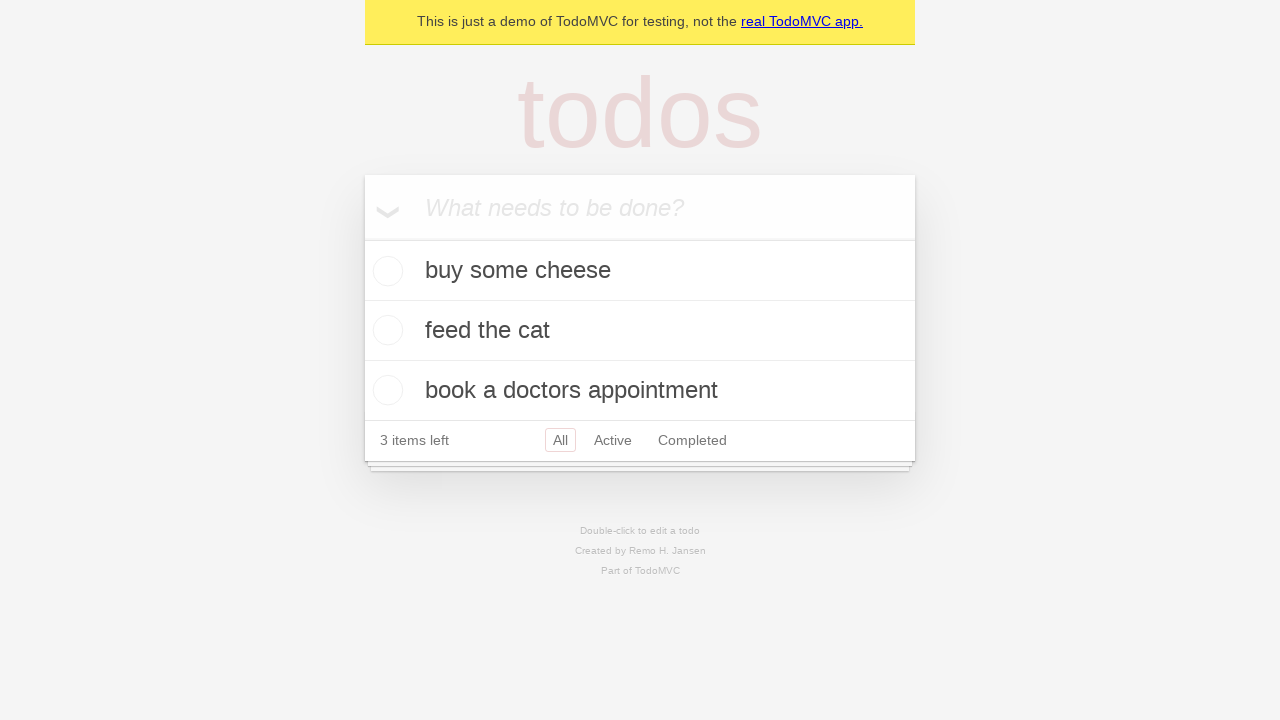

Double-clicked second todo item to enter edit mode at (640, 331) on internal:testid=[data-testid="todo-item"s] >> nth=1
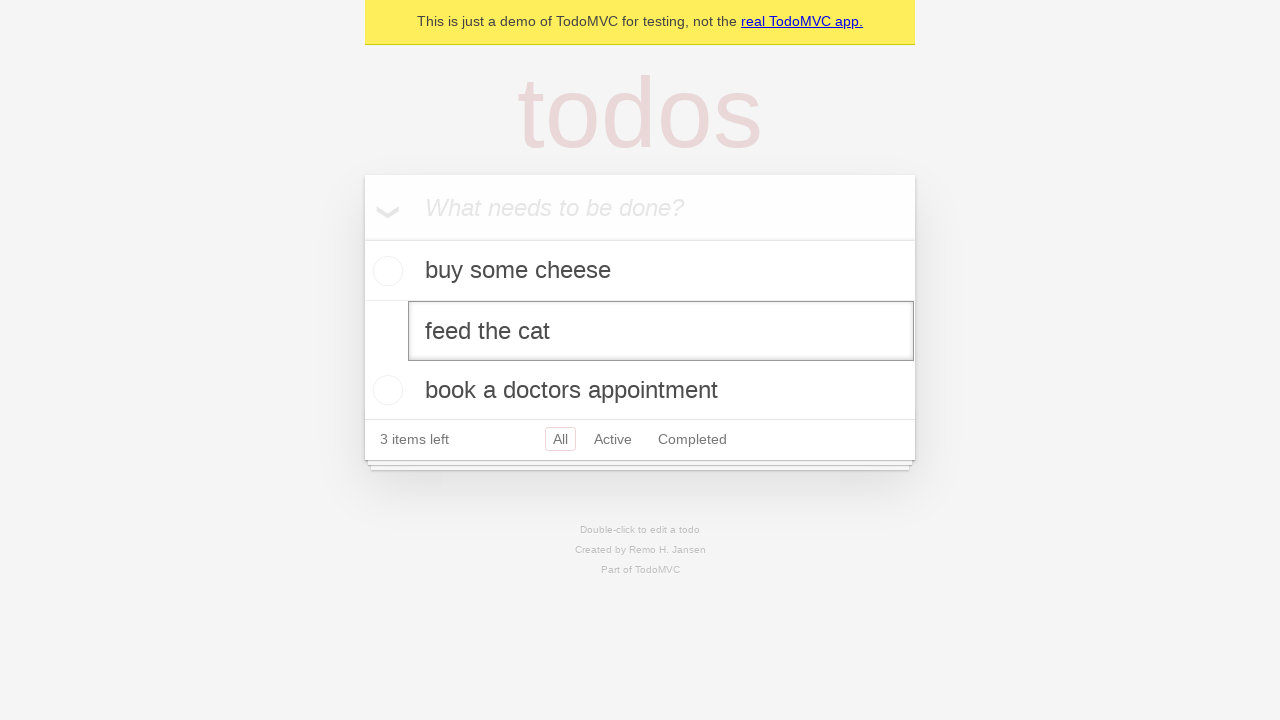

Cleared the text in the edit field to empty string on internal:testid=[data-testid="todo-item"s] >> nth=1 >> internal:role=textbox[nam
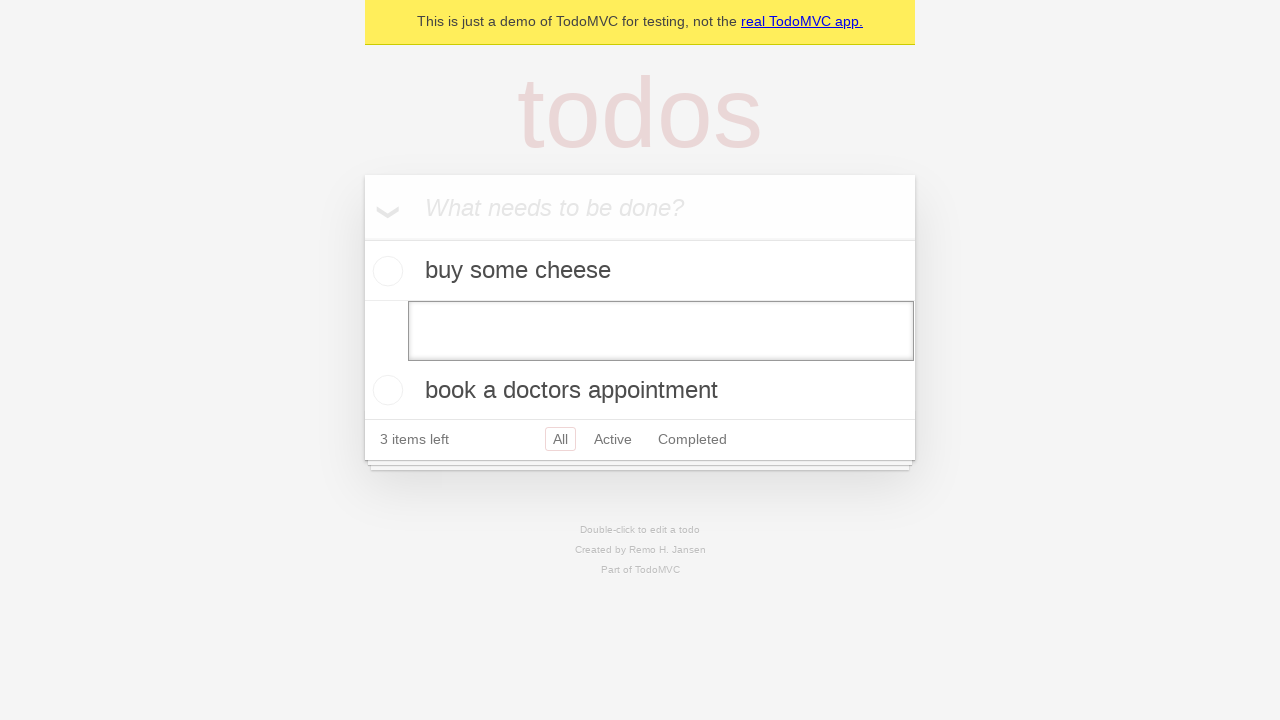

Pressed Enter to confirm the empty edit, removing the todo item on internal:testid=[data-testid="todo-item"s] >> nth=1 >> internal:role=textbox[nam
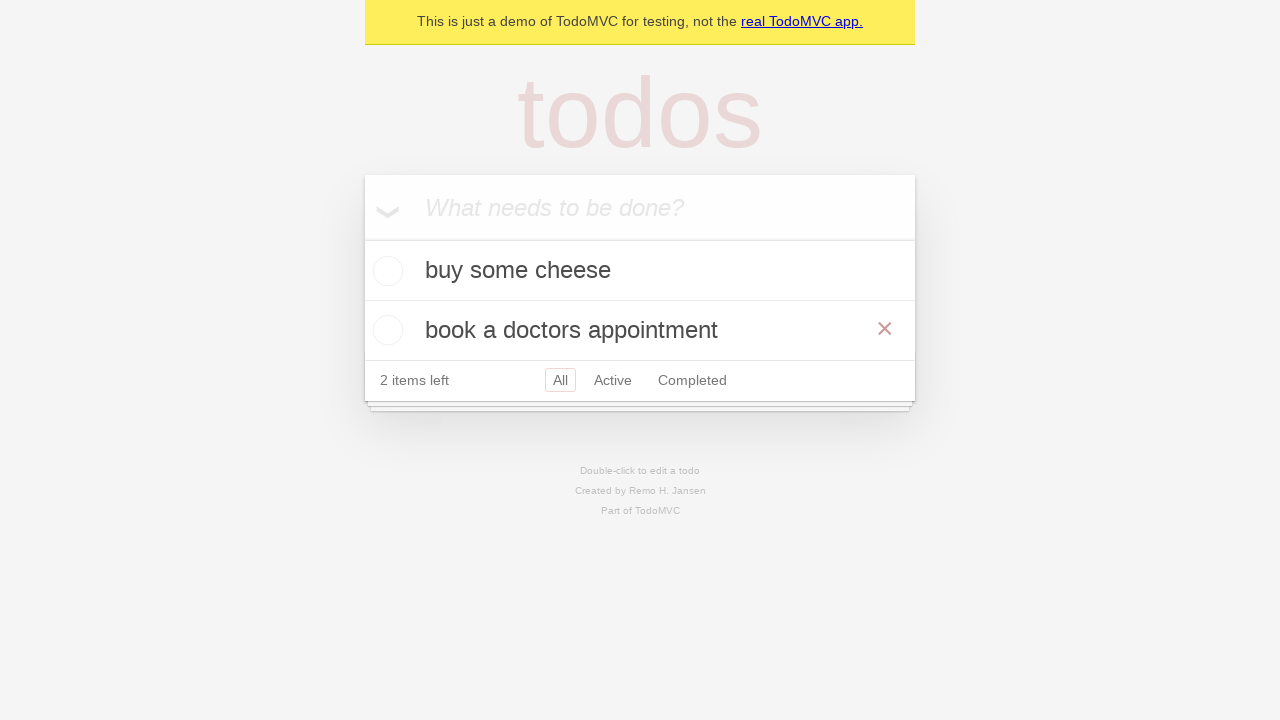

Waited for todo items to update after deletion
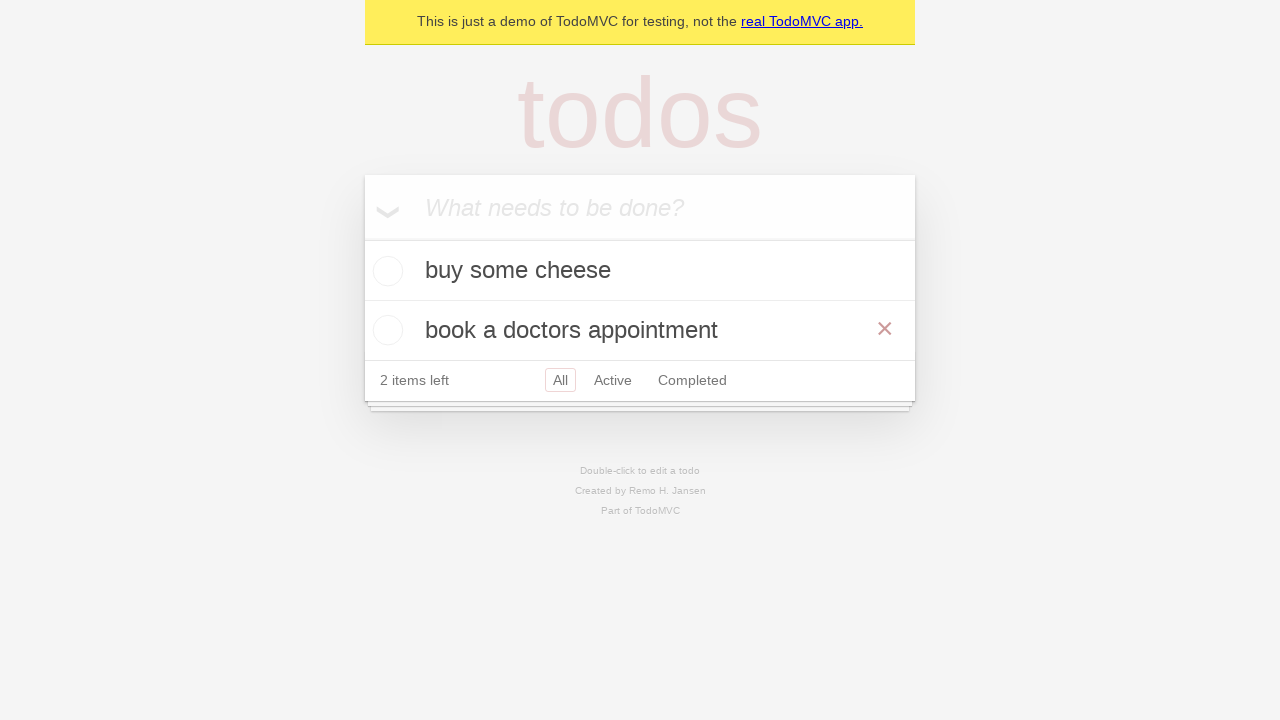

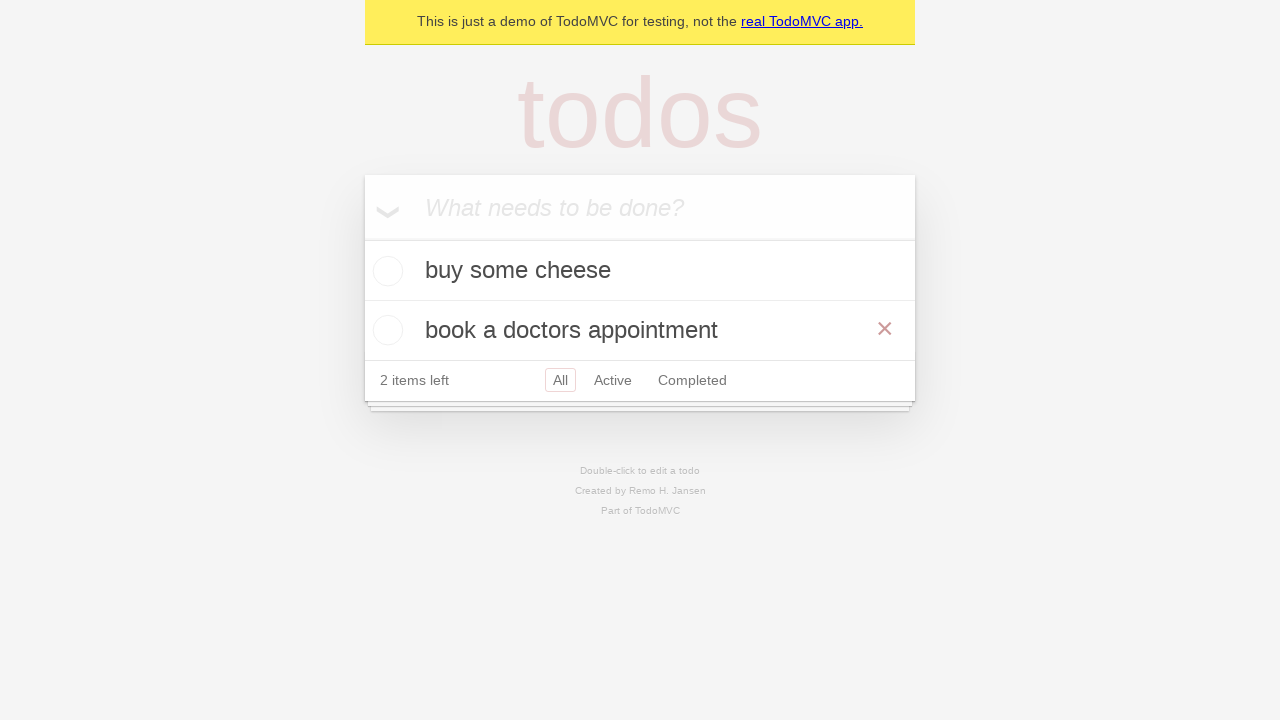